Tests handling a simple JavaScript alert by clicking a button that triggers the alert and accepting it

Starting URL: https://demoqa.com/alerts

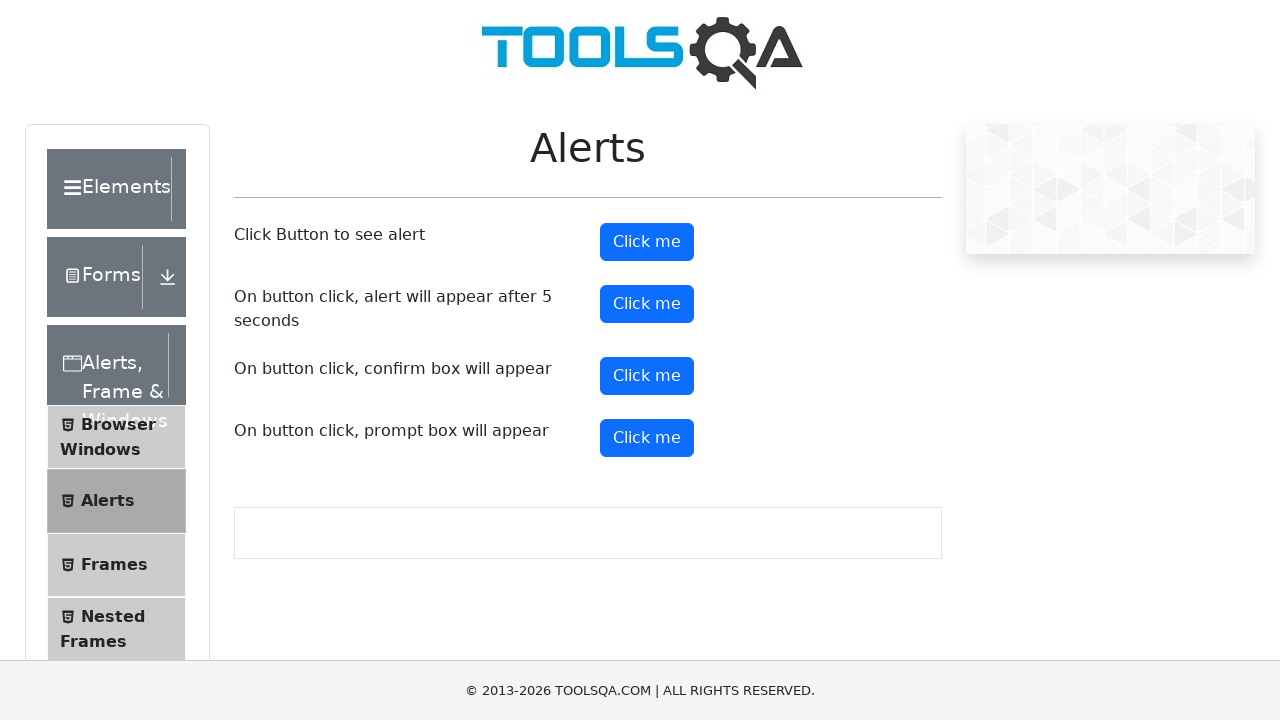

Set up dialog handler to automatically accept alerts
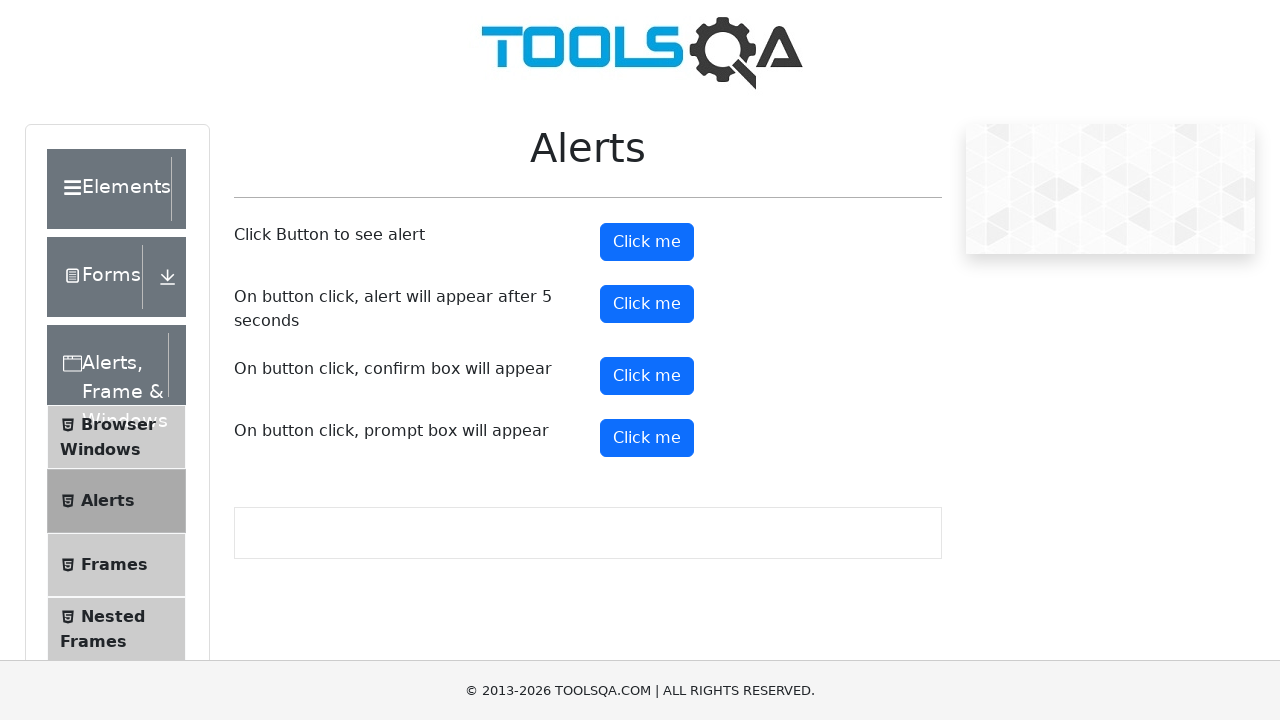

Clicked the alert button to trigger simple JavaScript alert at (647, 242) on #alertButton
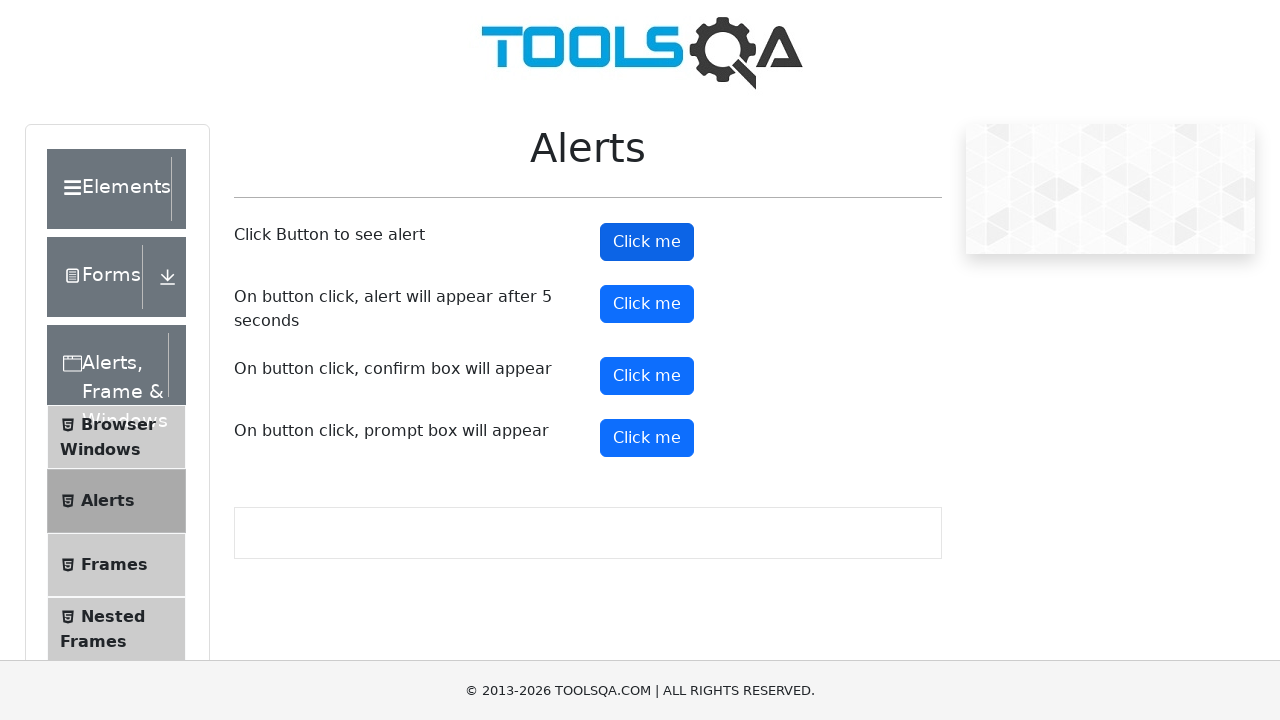

Waited for alert dialog to be processed and accepted
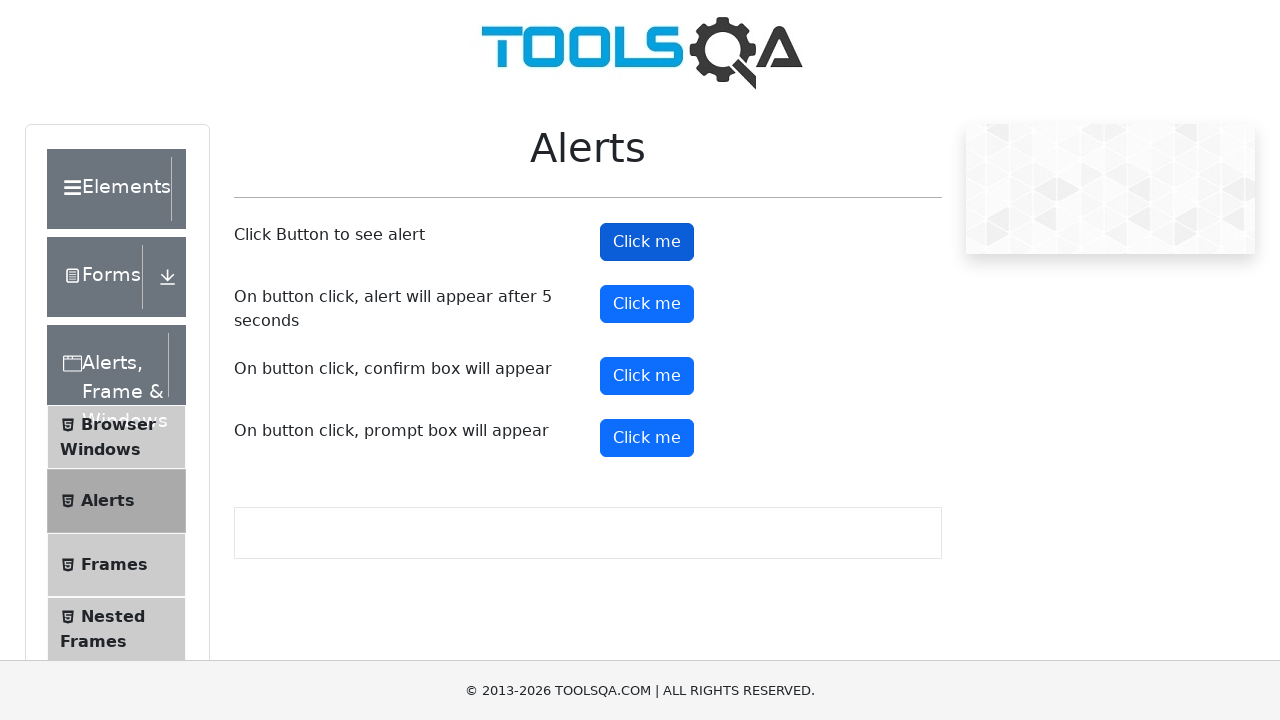

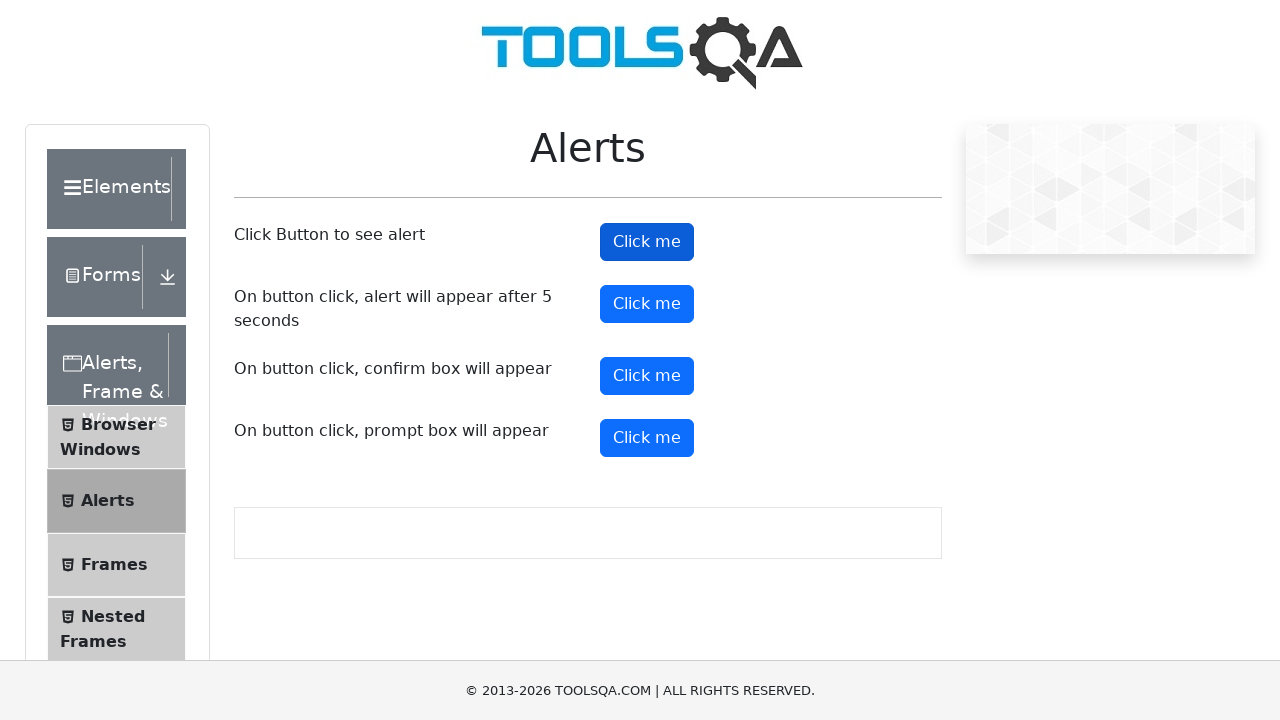